Tests a registration form by verifying form elements are visible, filling in text area, and selecting a radio button option

Starting URL: https://demo.automationtesting.in/Register.html

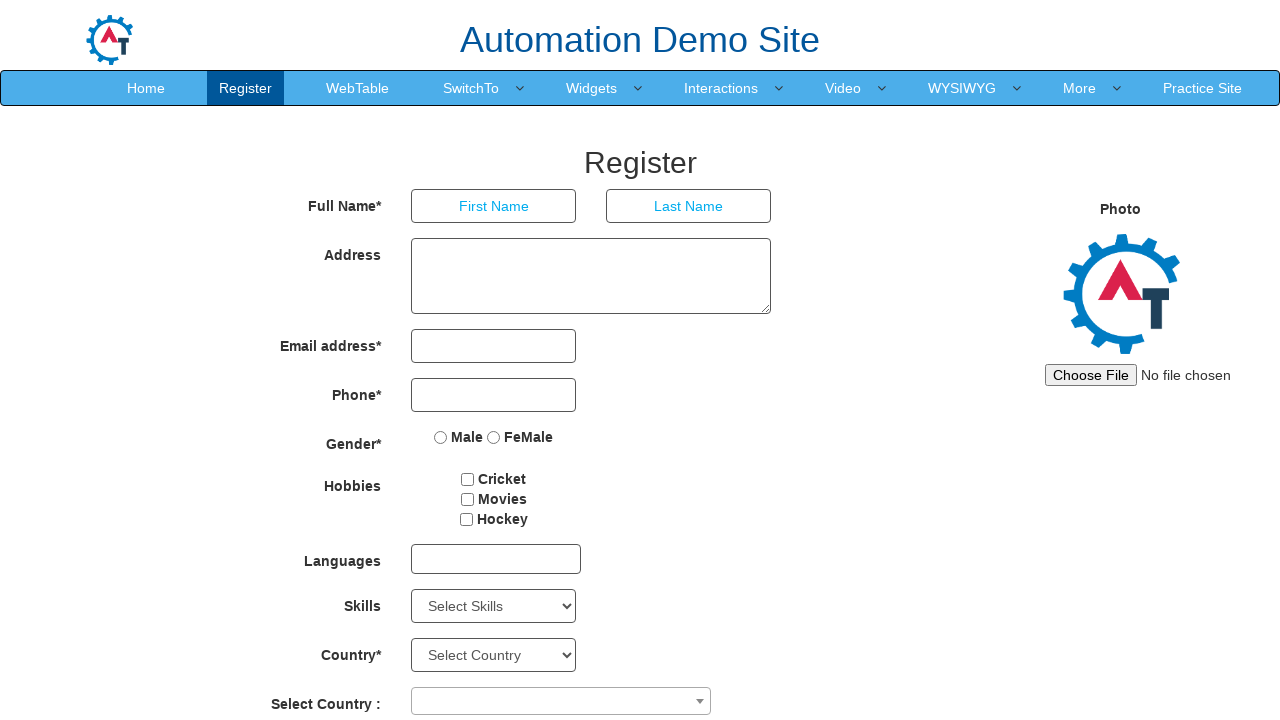

First name field became visible
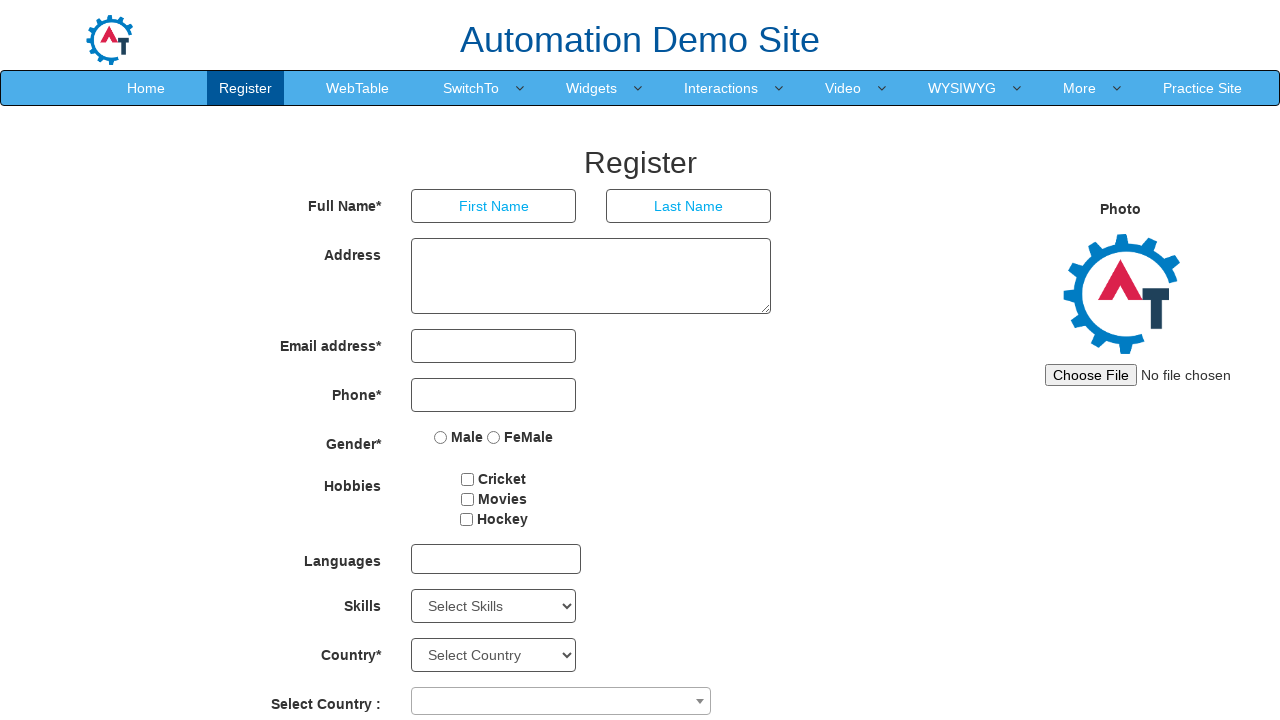

Filled address textarea with 'Test address information 123' on textarea[ng-model='Adress']
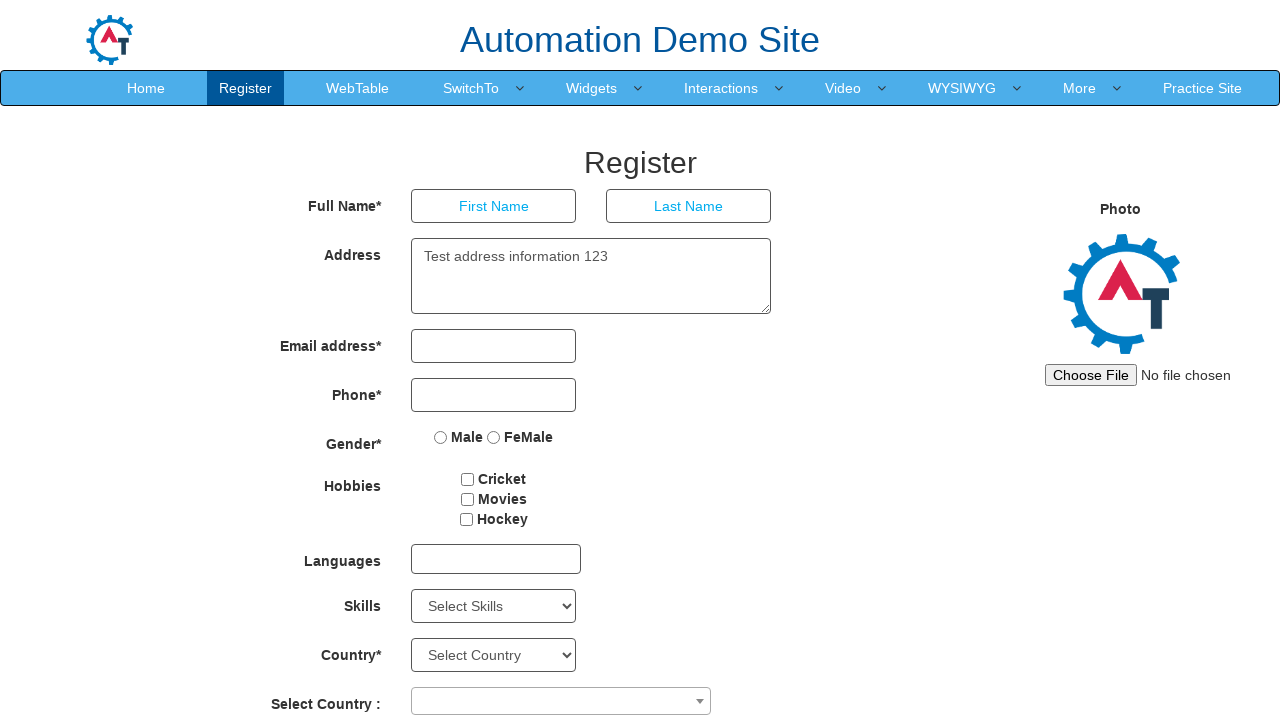

Selected Male radio button option at (441, 437) on input[value='Male'][type='radio']
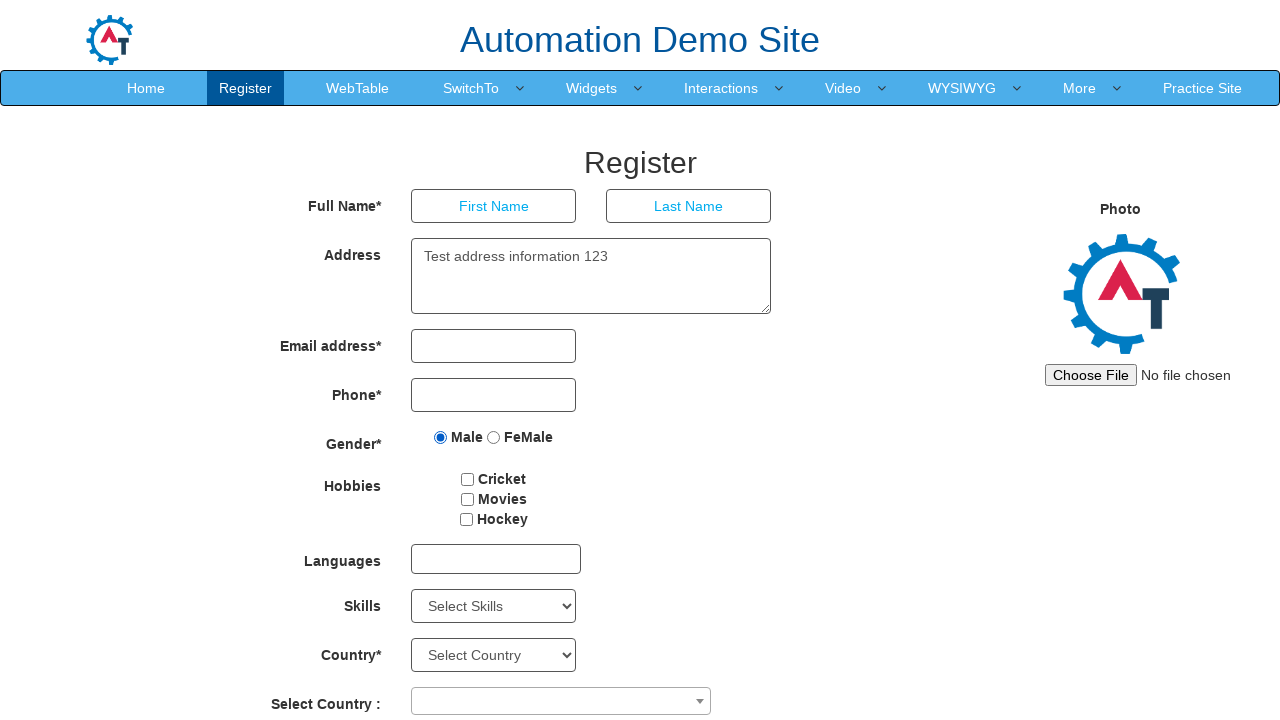

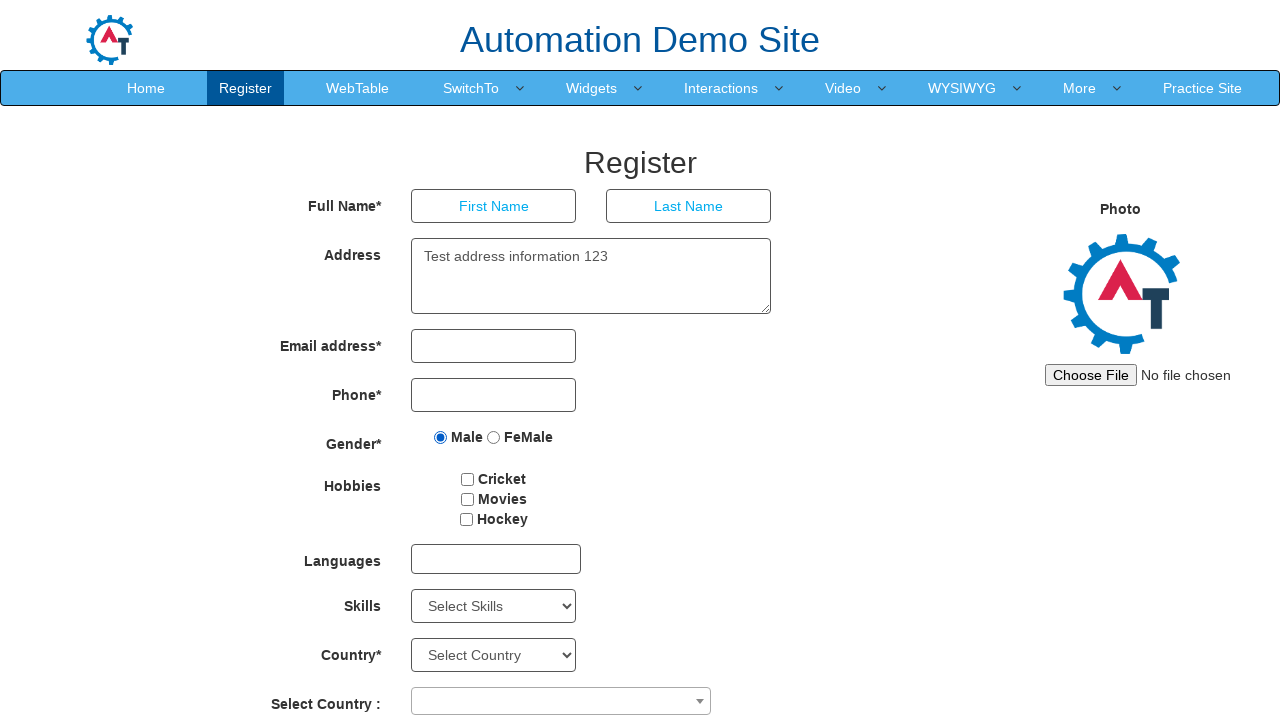